Tests the add/remove elements functionality by clicking the Add Element button, verifying the Delete button appears, clicking Delete, and verifying the page header is still visible

Starting URL: https://the-internet.herokuapp.com/add_remove_elements/

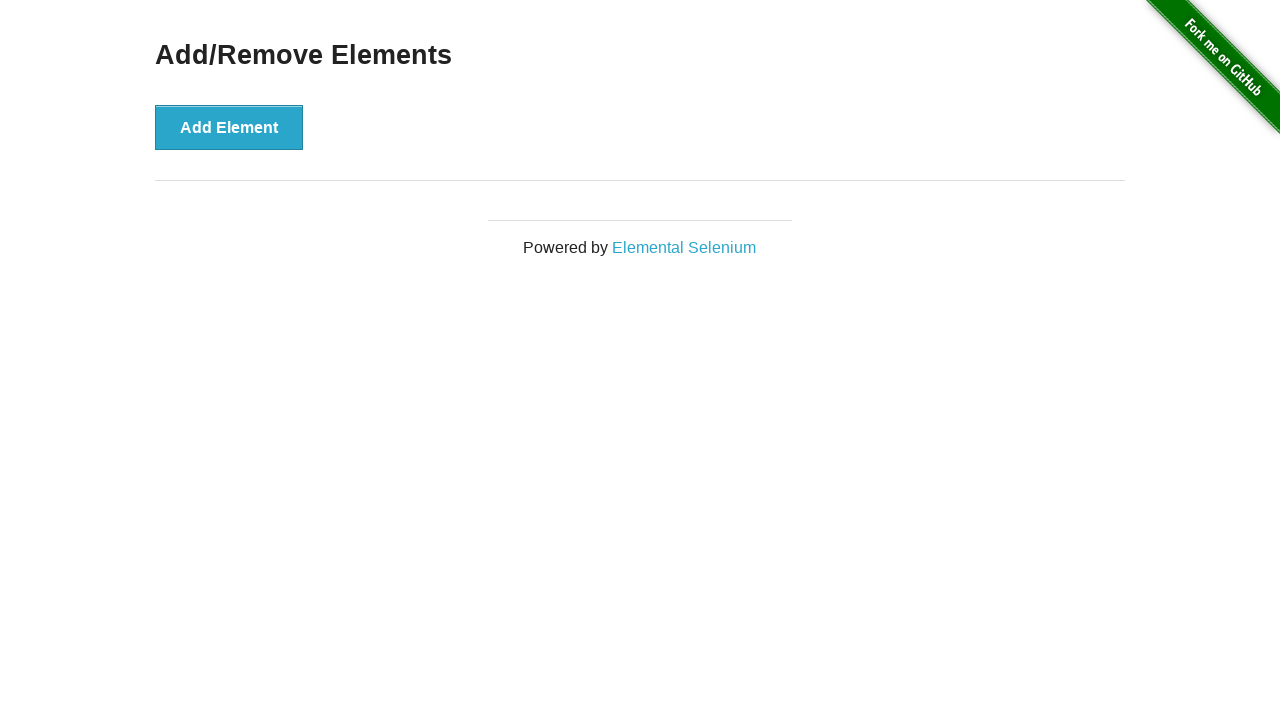

Clicked Add Element button at (229, 127) on xpath=//*[text()='Add Element']
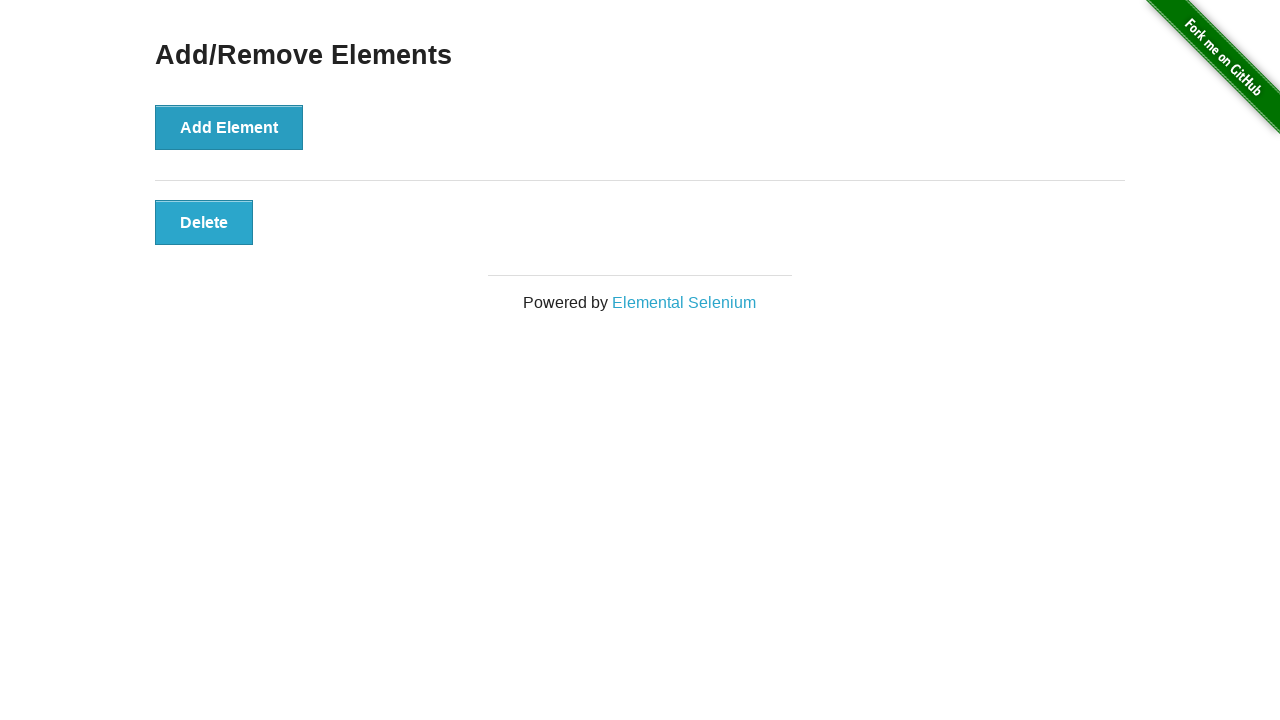

Delete button appeared and is visible
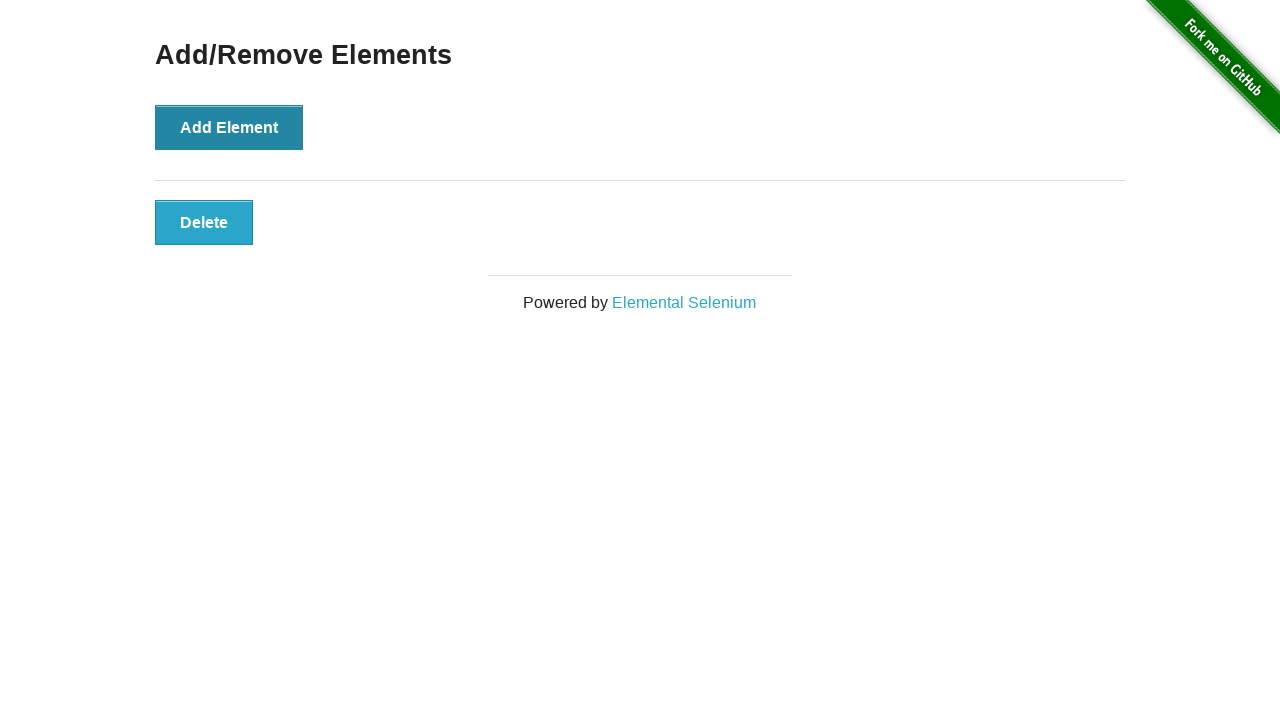

Clicked Delete button at (204, 222) on .added-manually
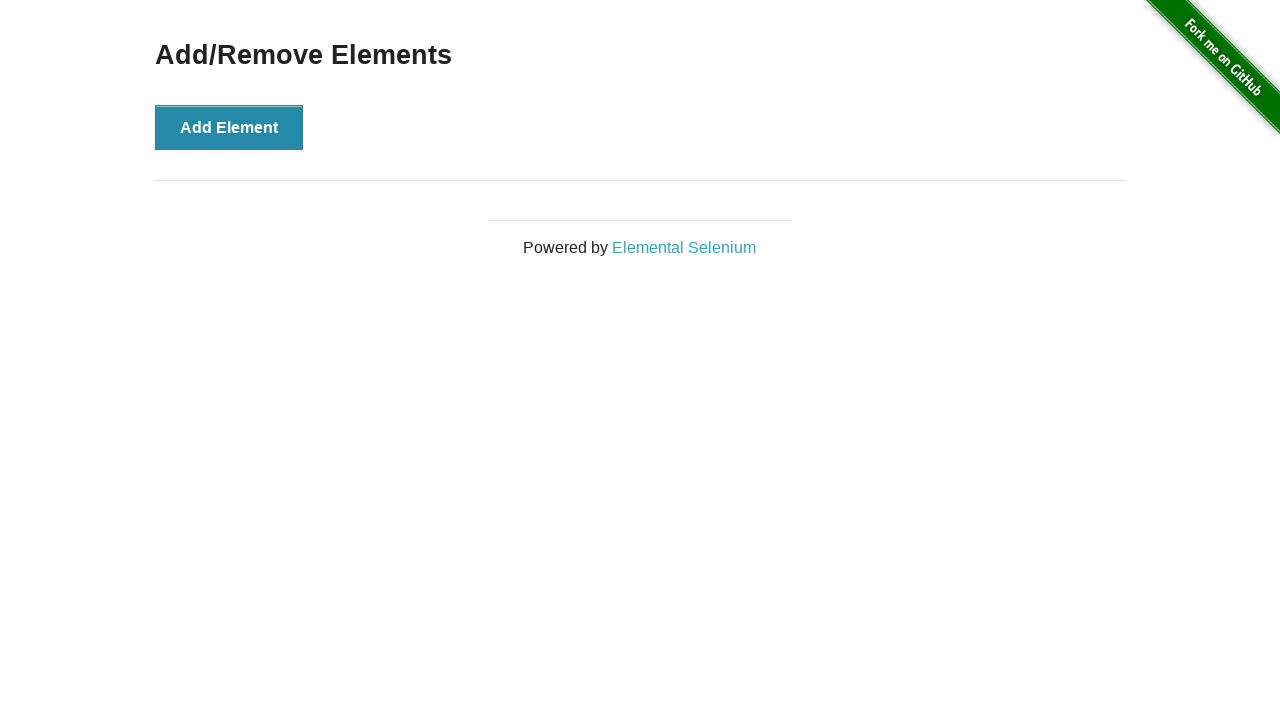

Page heading h3 is still visible after element removal
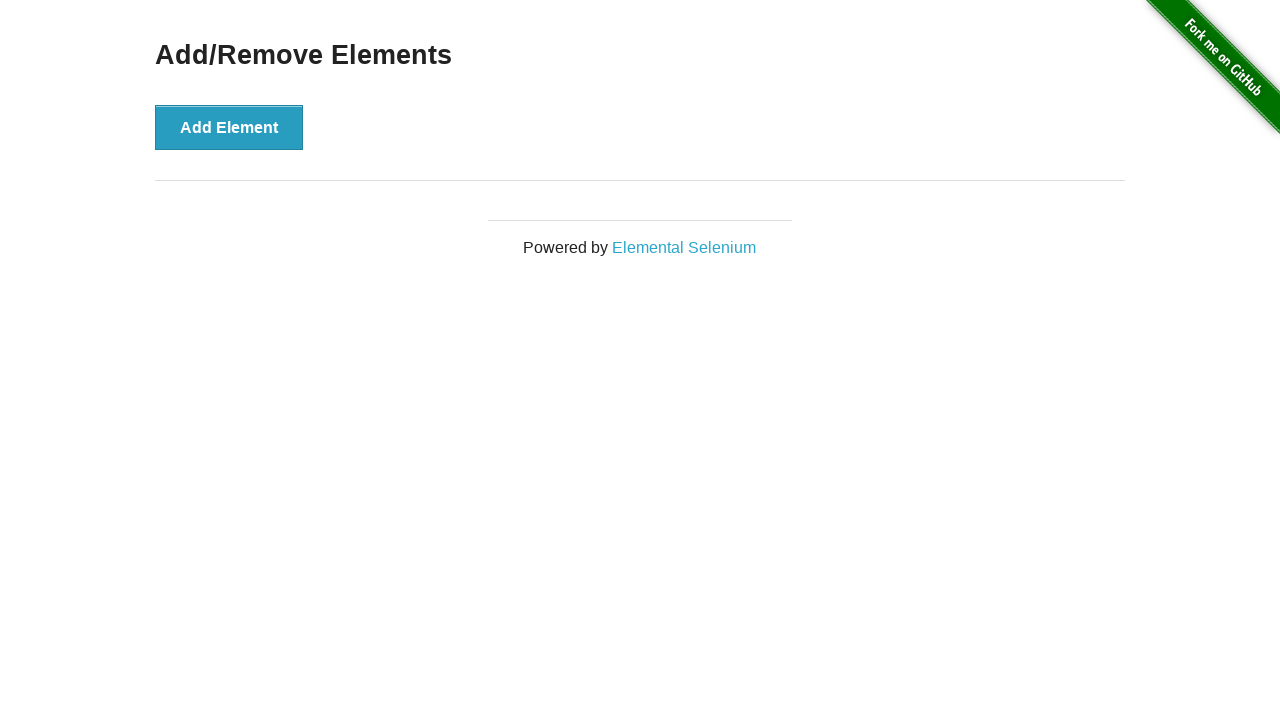

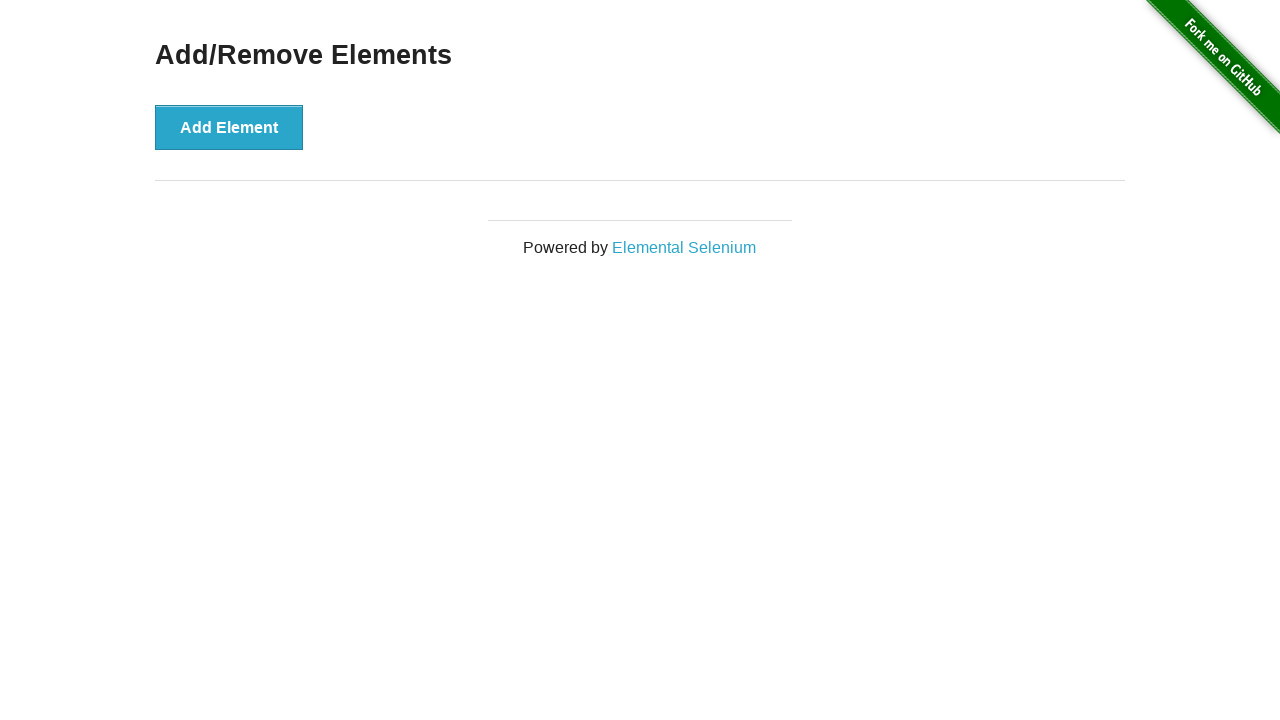